Verifies that the element before the search input has the greenLogo class

Starting URL: https://rahulshettyacademy.com/seleniumPractise/#/

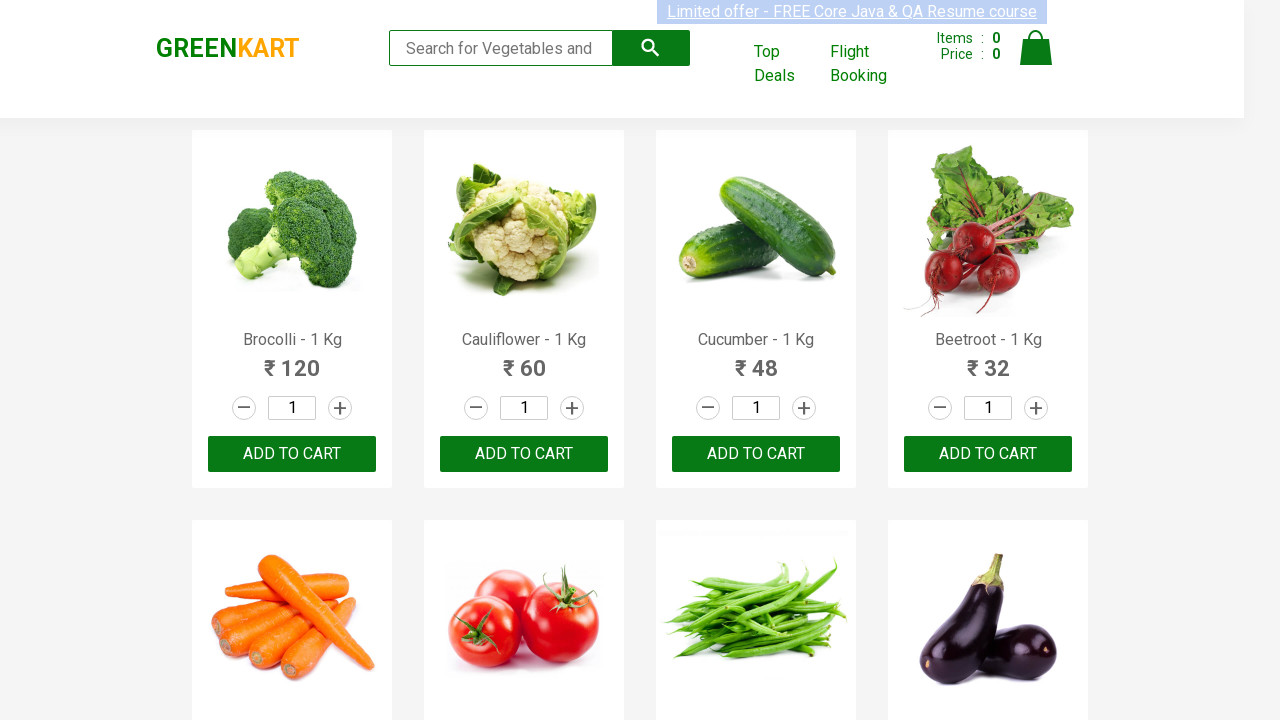

Waited for search input element to load
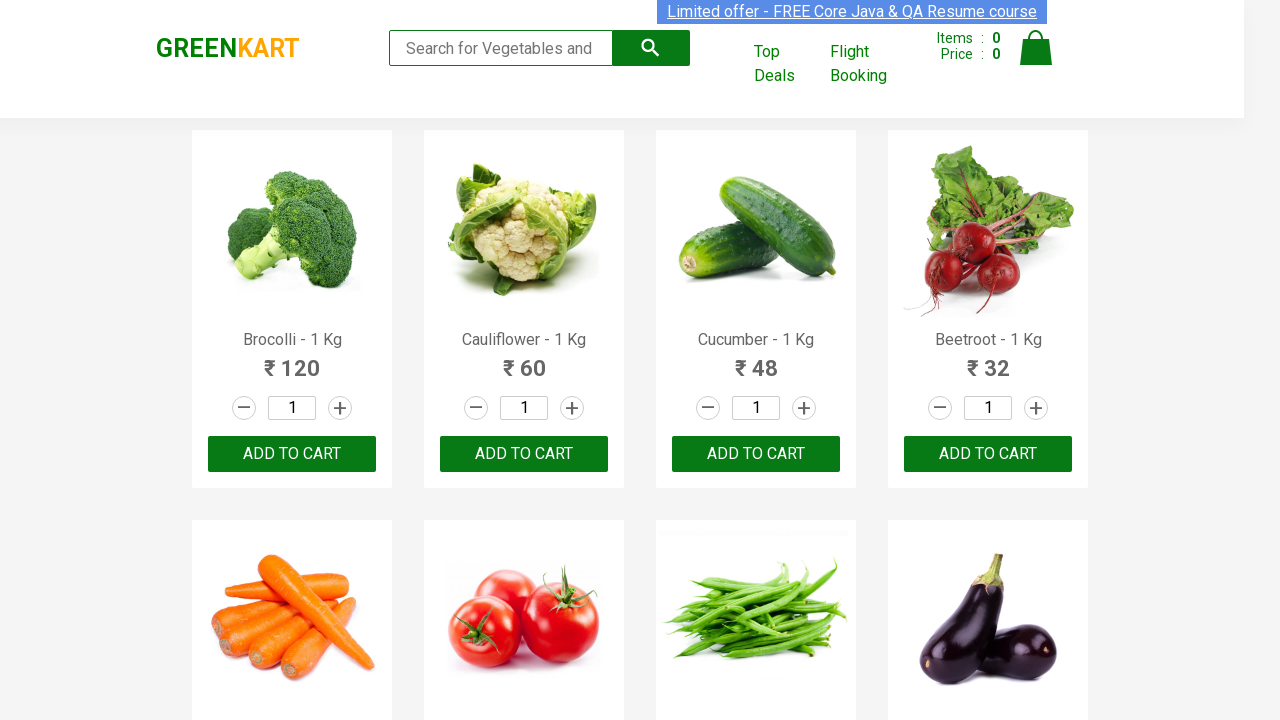

Located the greenLogo element
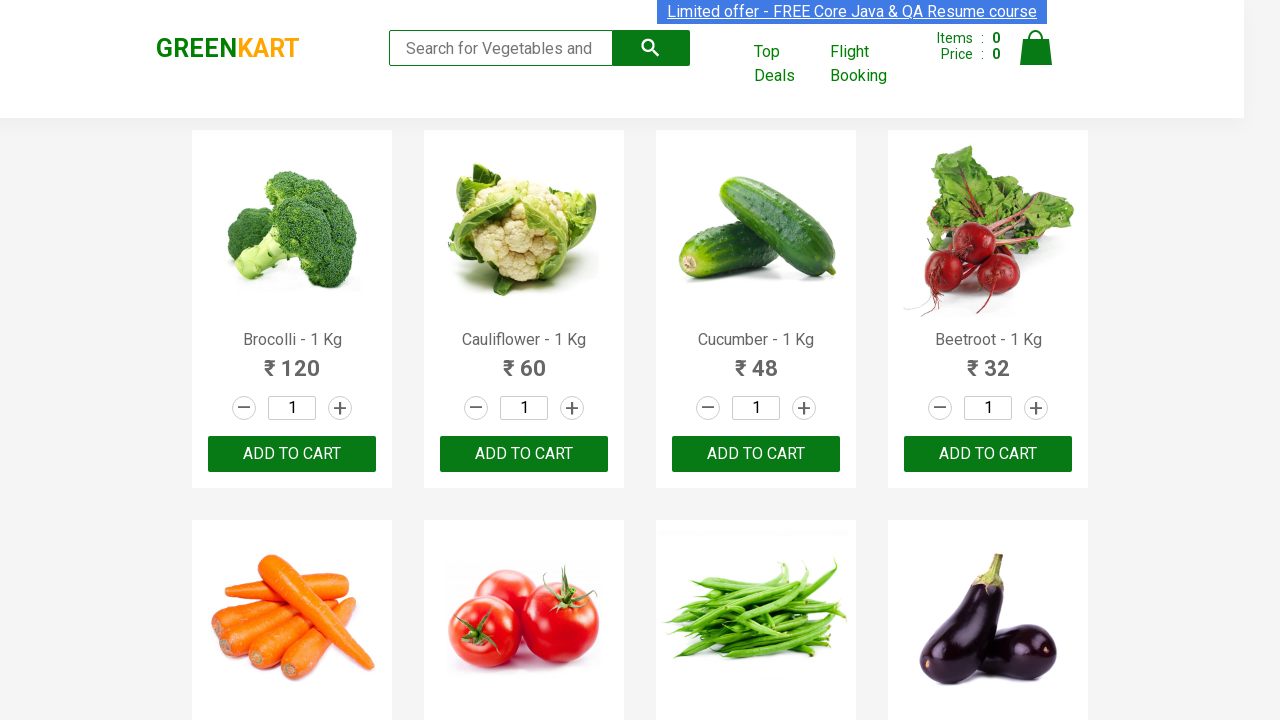

Verified that greenLogo element is visible and element before search input has the greenLogo class
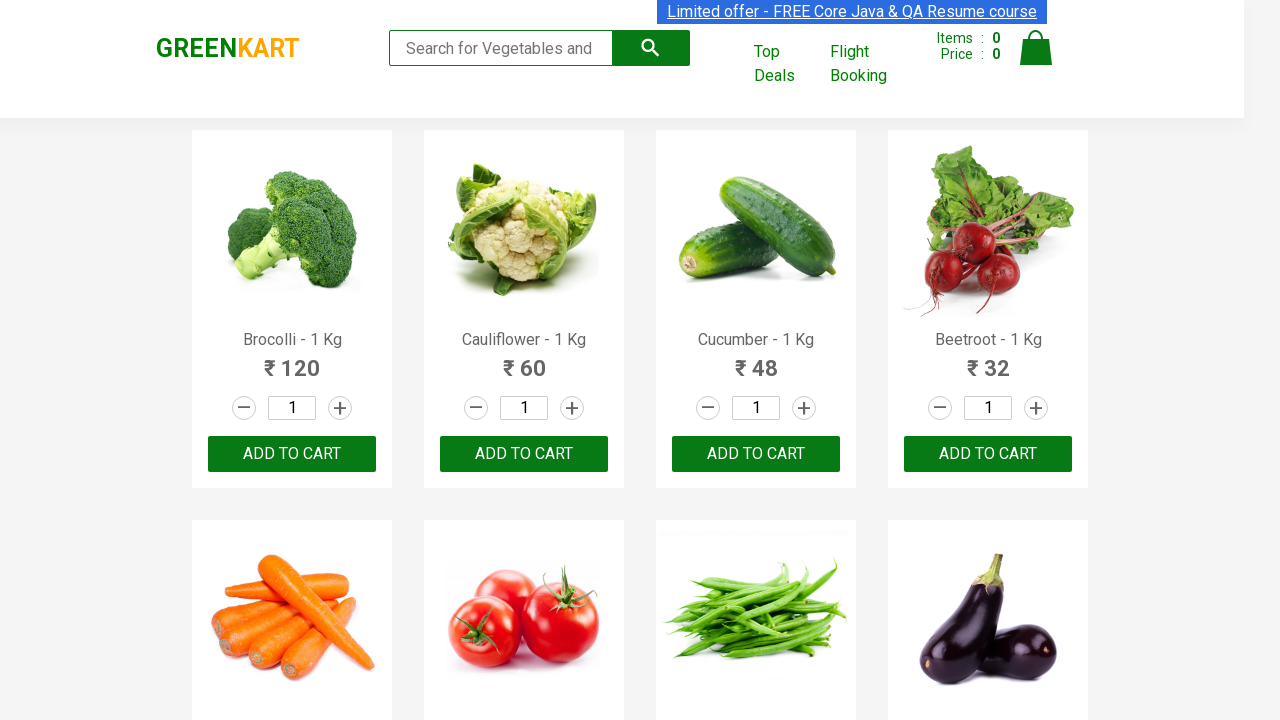

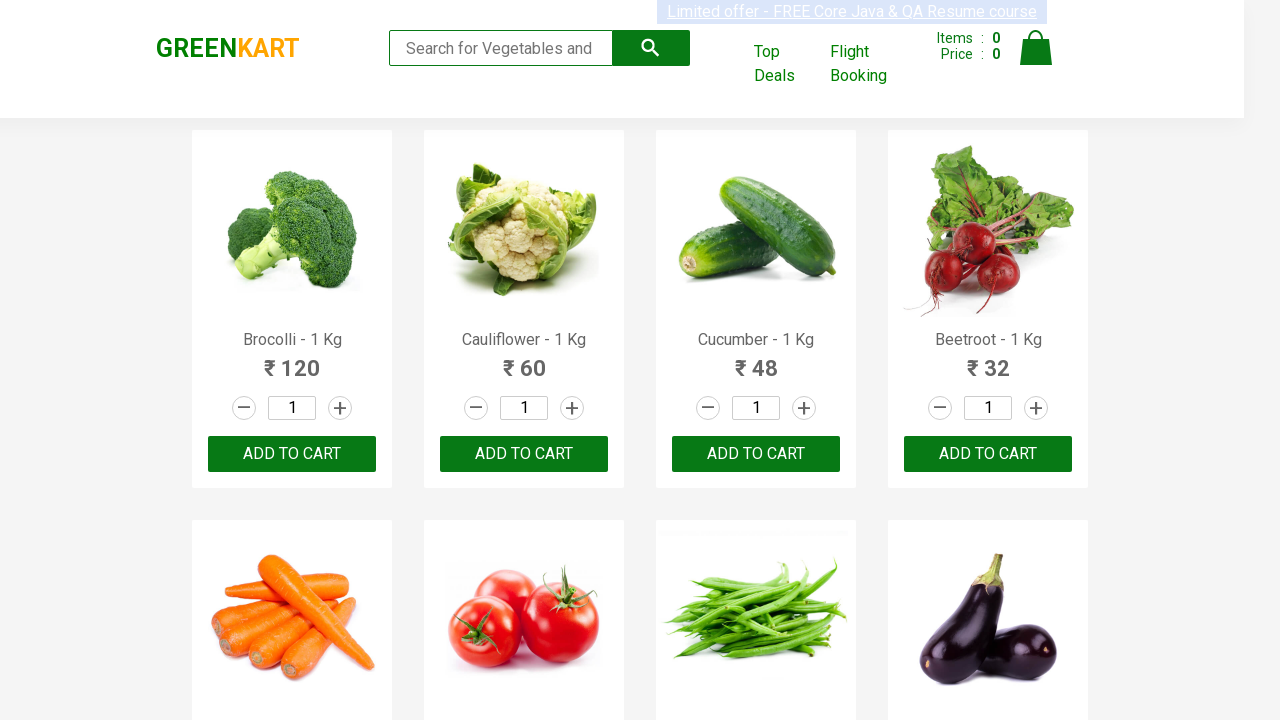